Tests tooltip display by hovering over a tooltip element and verifying the tooltip text appears

Starting URL: https://www.w3schools.com/howto/howto_css_tooltip.asp

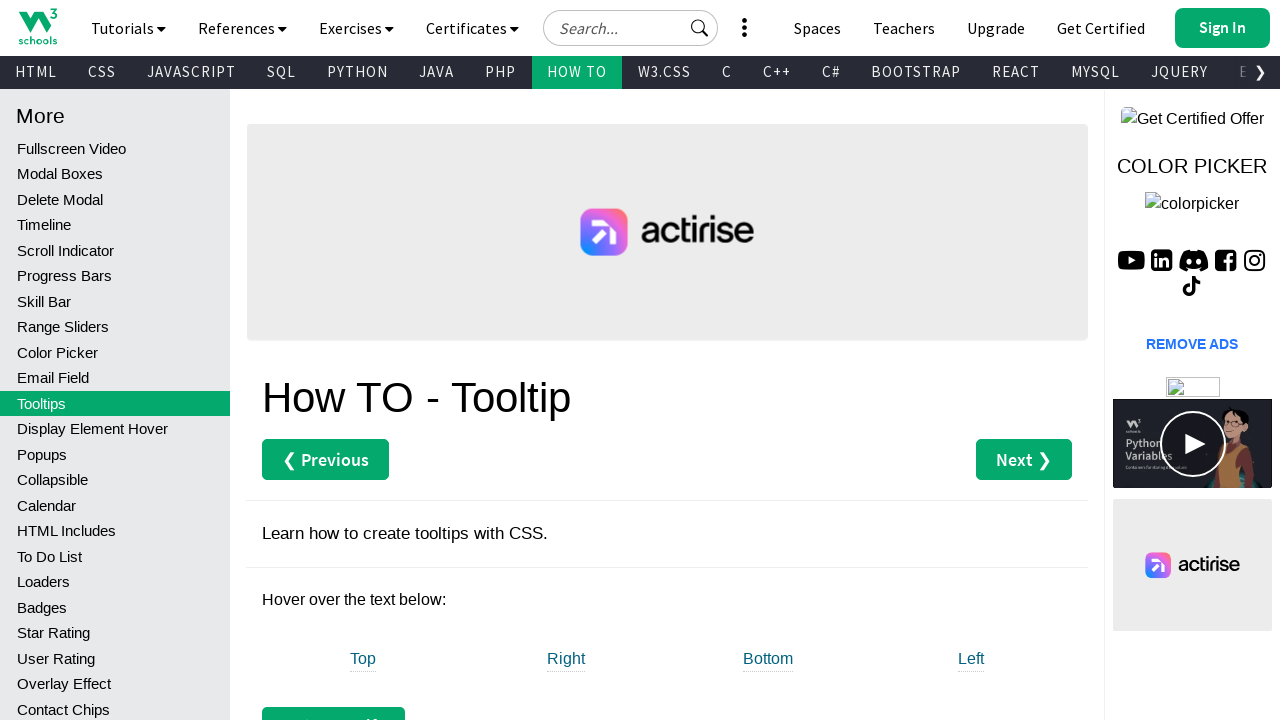

Found all tooltip elements on the page
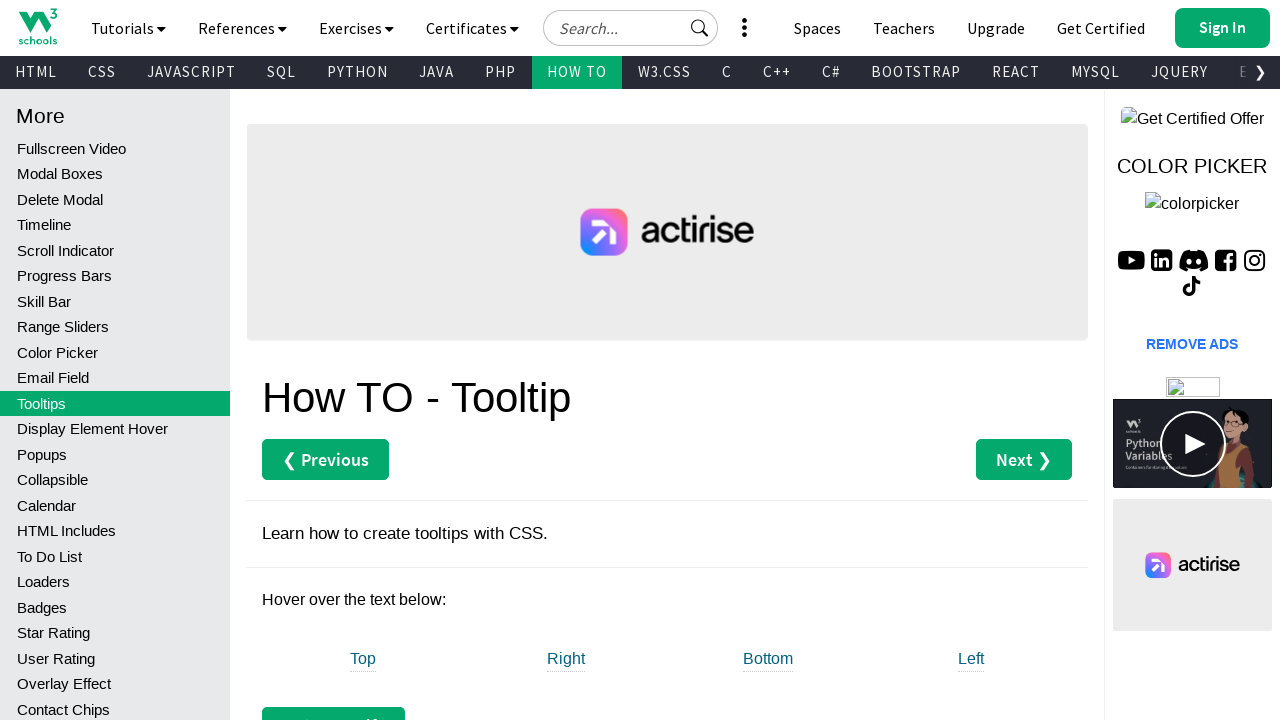

Hovered over the second tooltip element
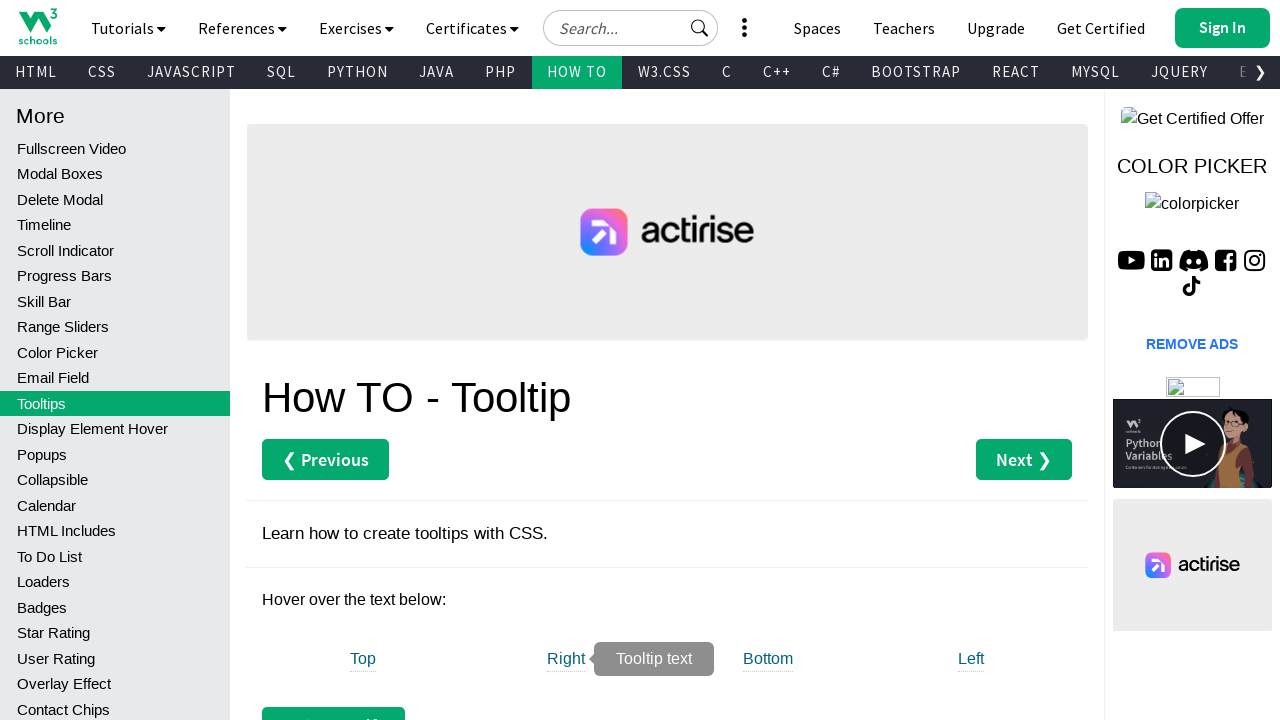

Tooltip text appeared and became visible
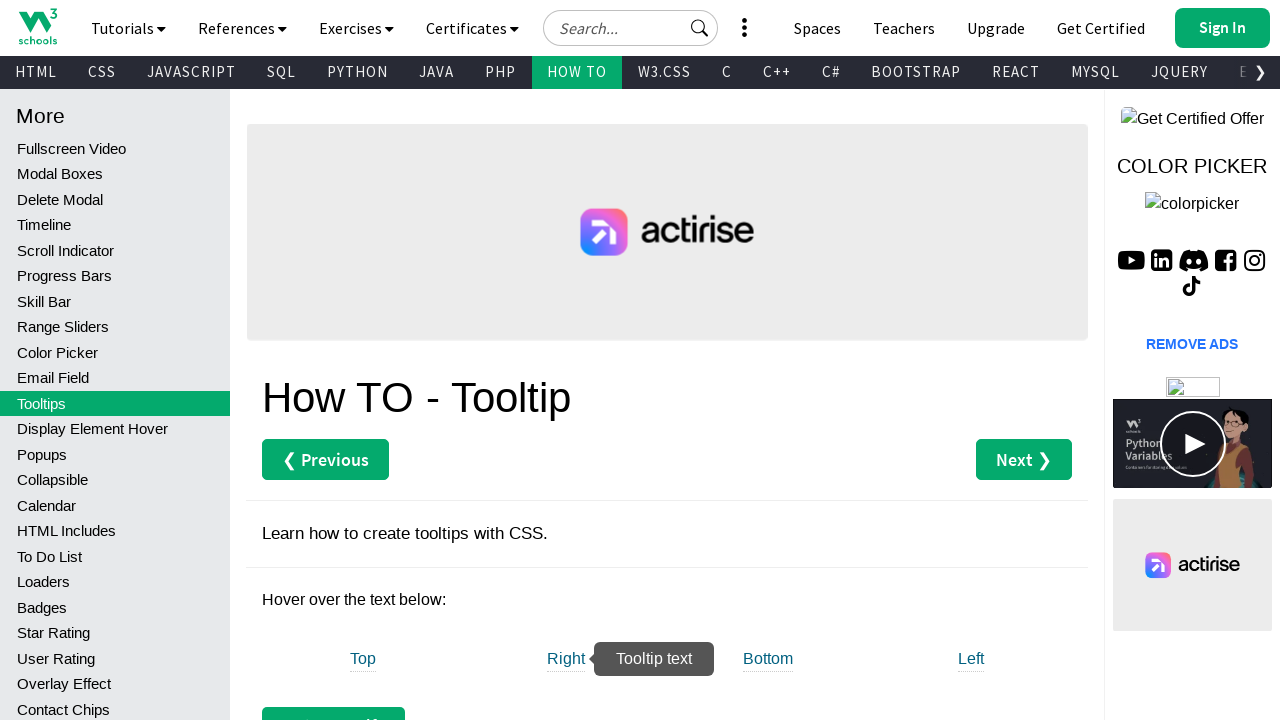

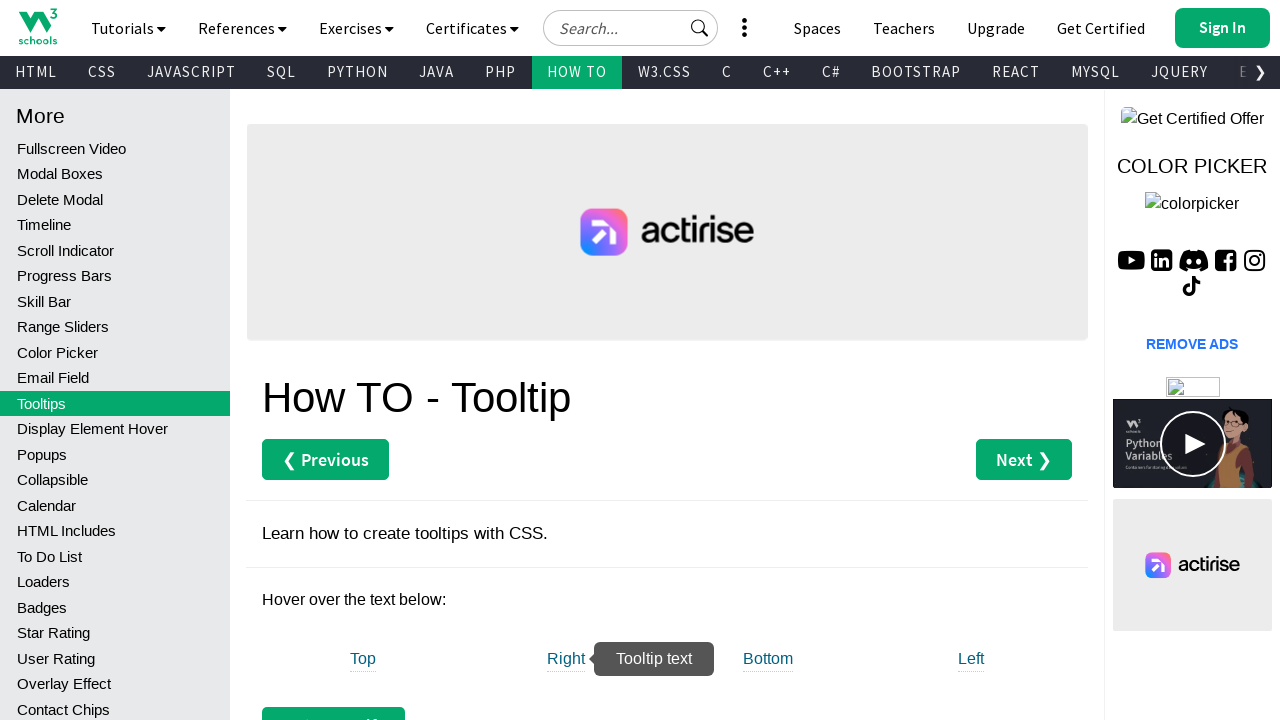